Tests JavaScript dialog handling by clicking a confirm button and accepting the dialog, then clicking a prompt button, entering text, and verifying the entered text is displayed on the page.

Starting URL: https://demoqa.com/alerts

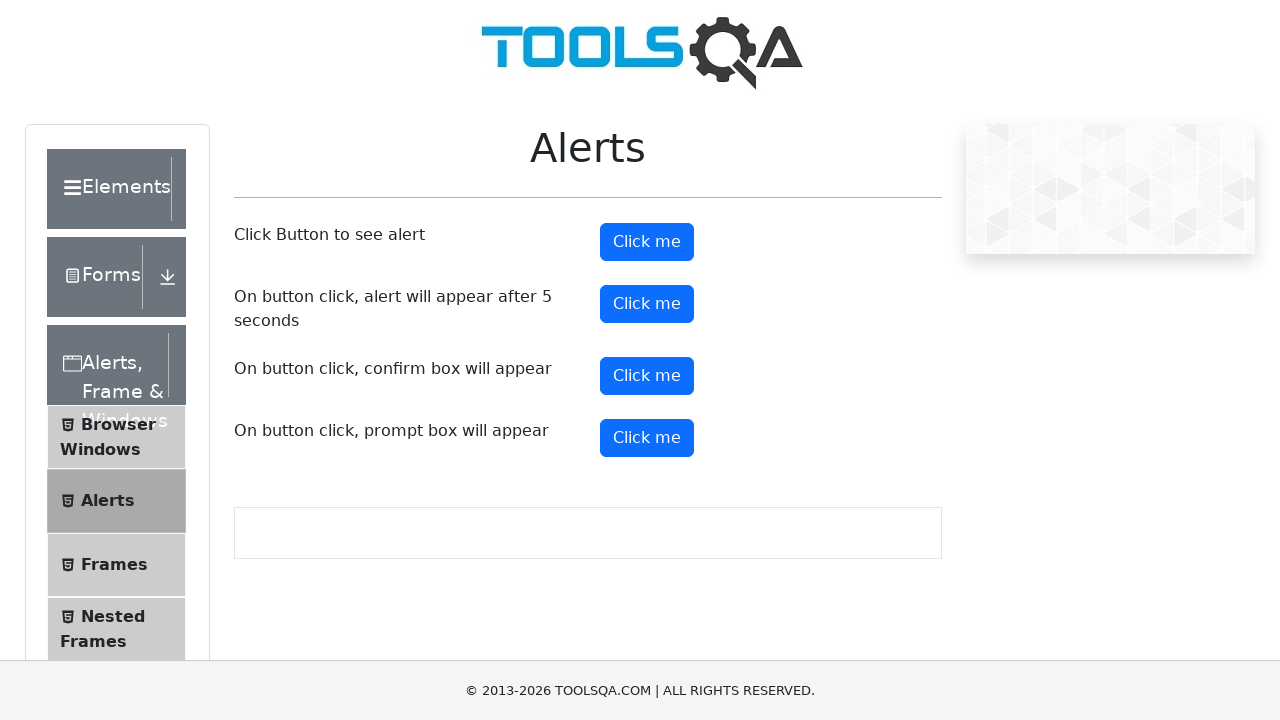

Set up handler to accept confirm dialog
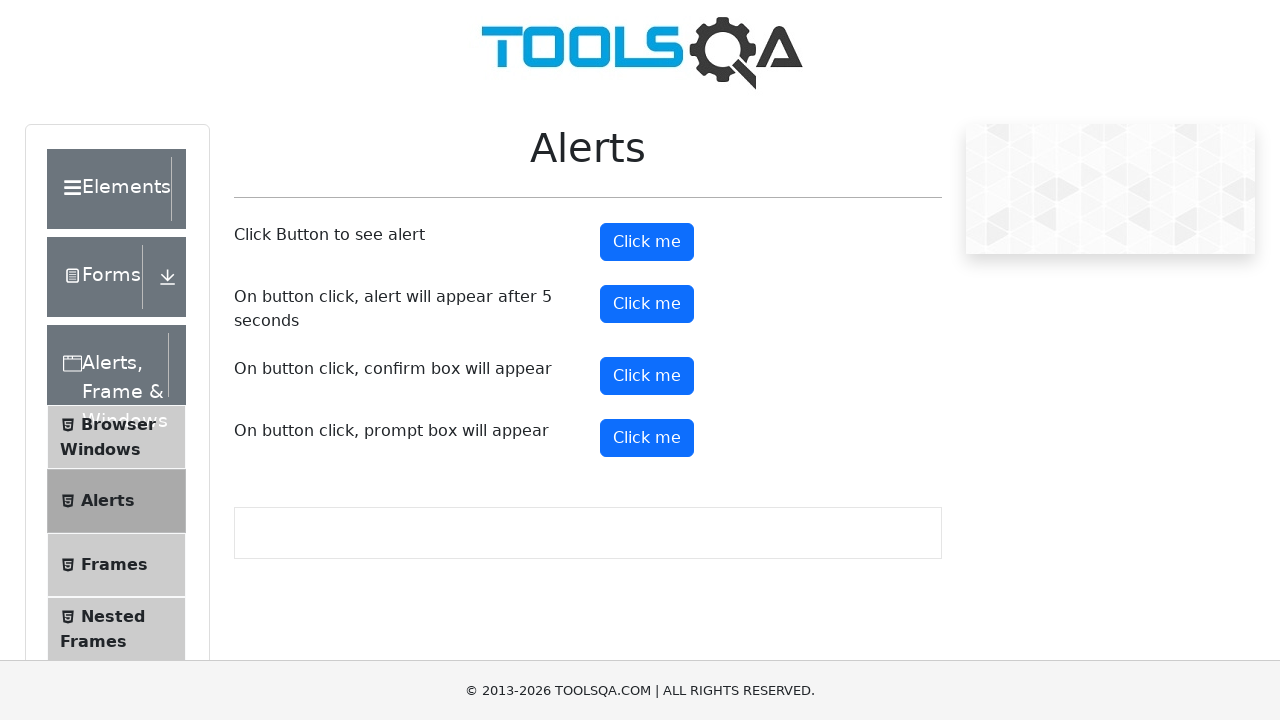

Clicked confirm button to trigger confirm dialog at (647, 376) on #confirmButton
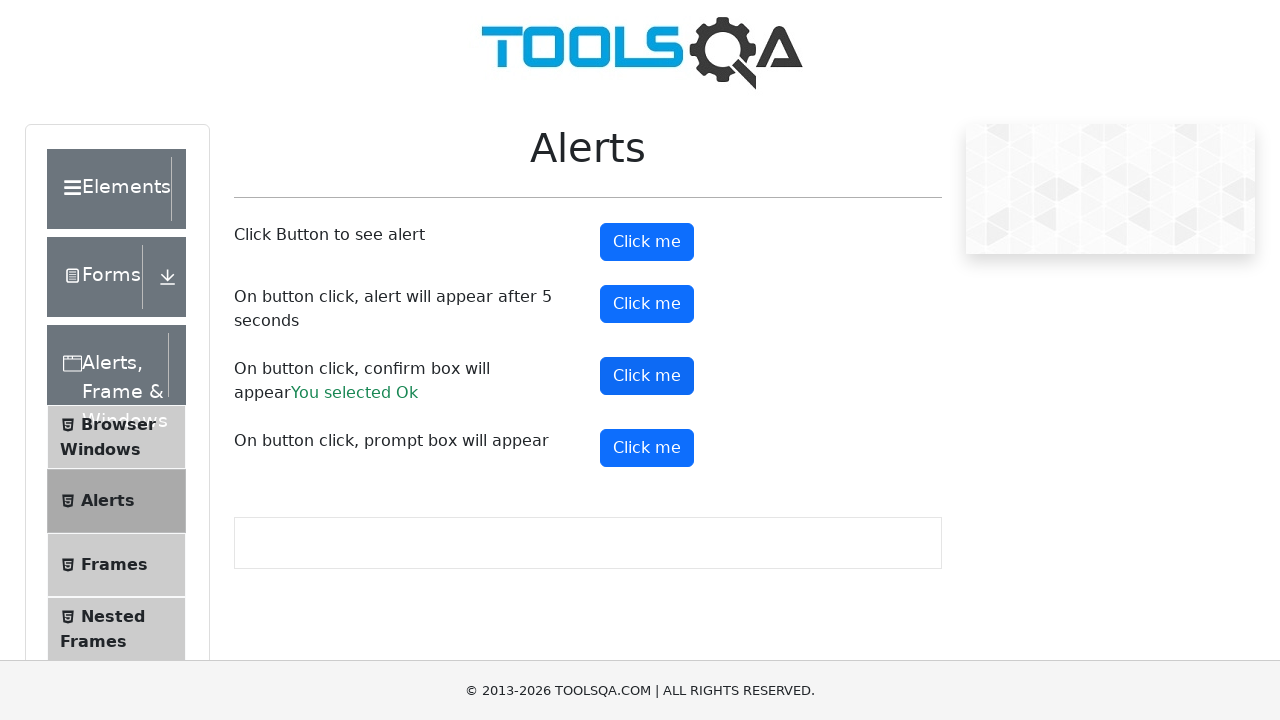

Waited 500ms for dialog to be processed
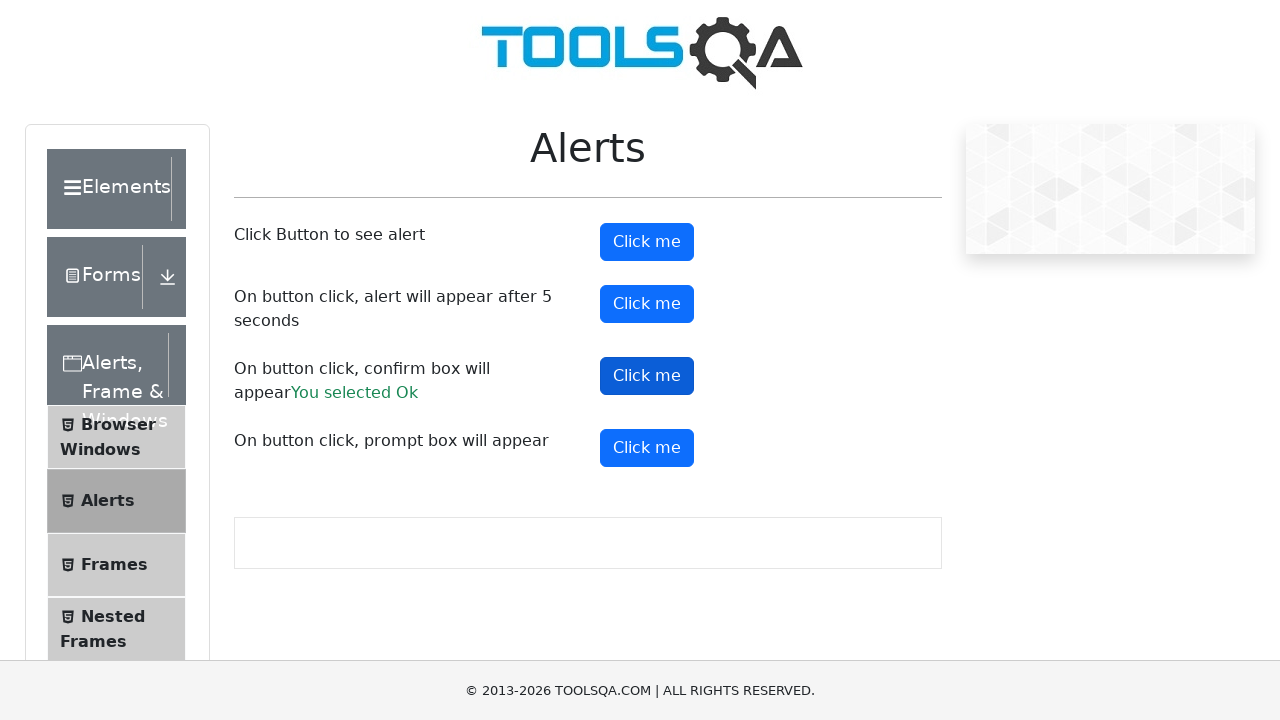

Set up handler to accept prompt dialog and enter 'my text is this'
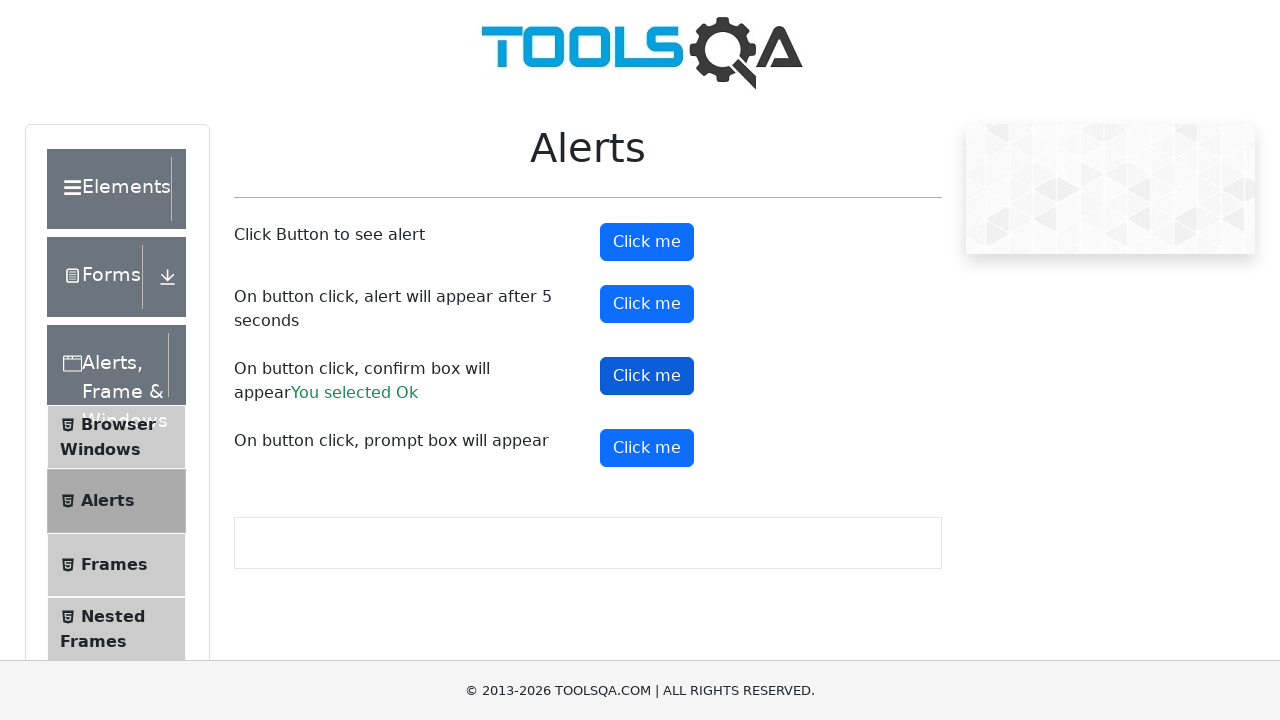

Clicked prompt button to trigger prompt dialog at (647, 448) on #promtButton
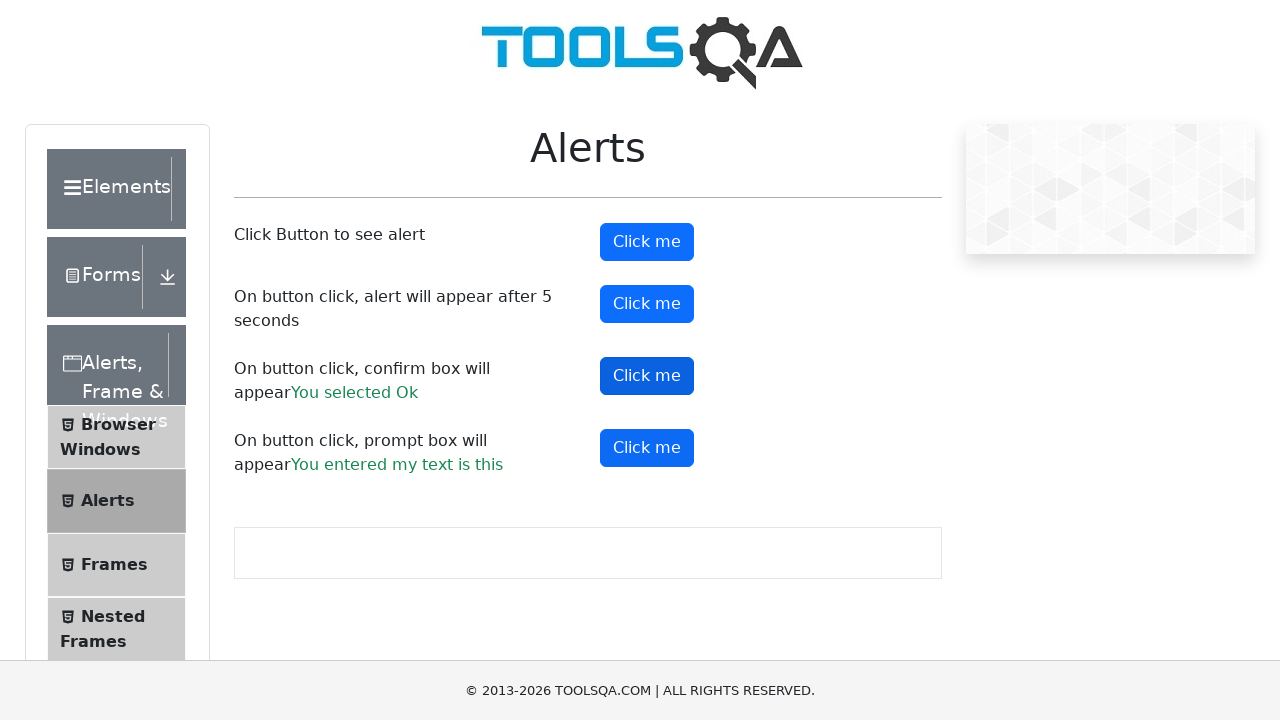

Waited for prompt result element to appear
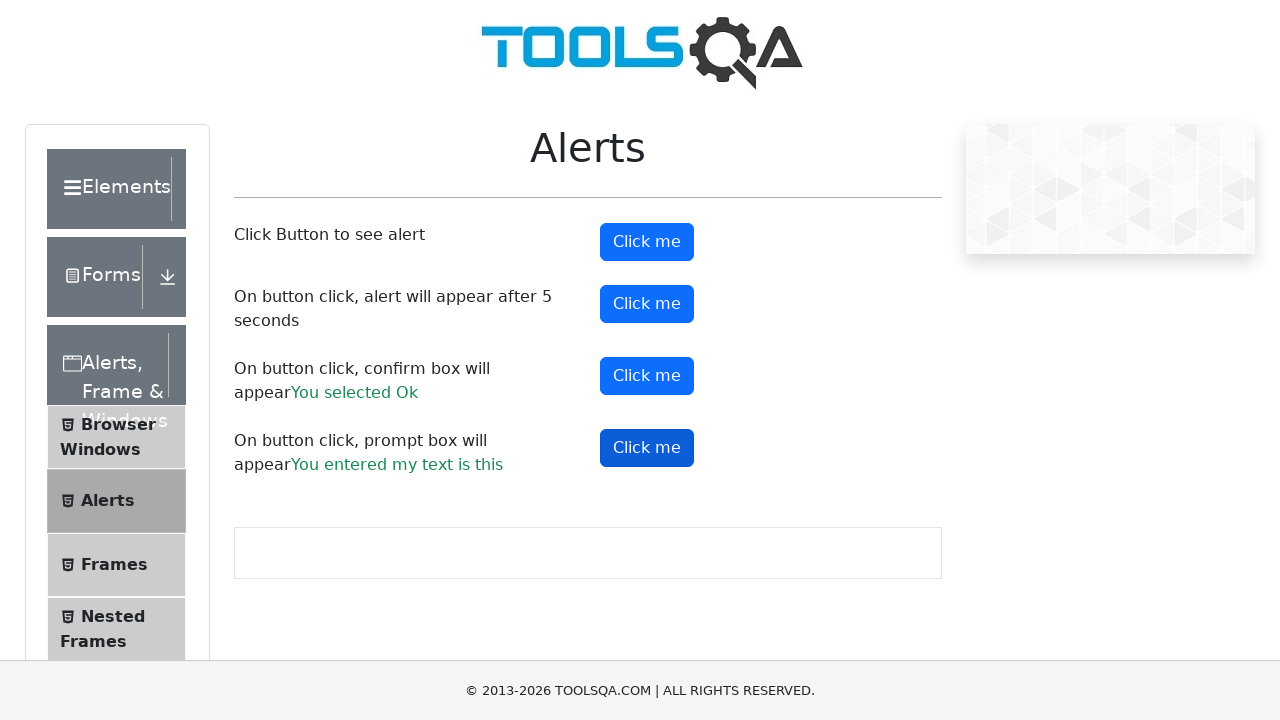

Retrieved prompt result text
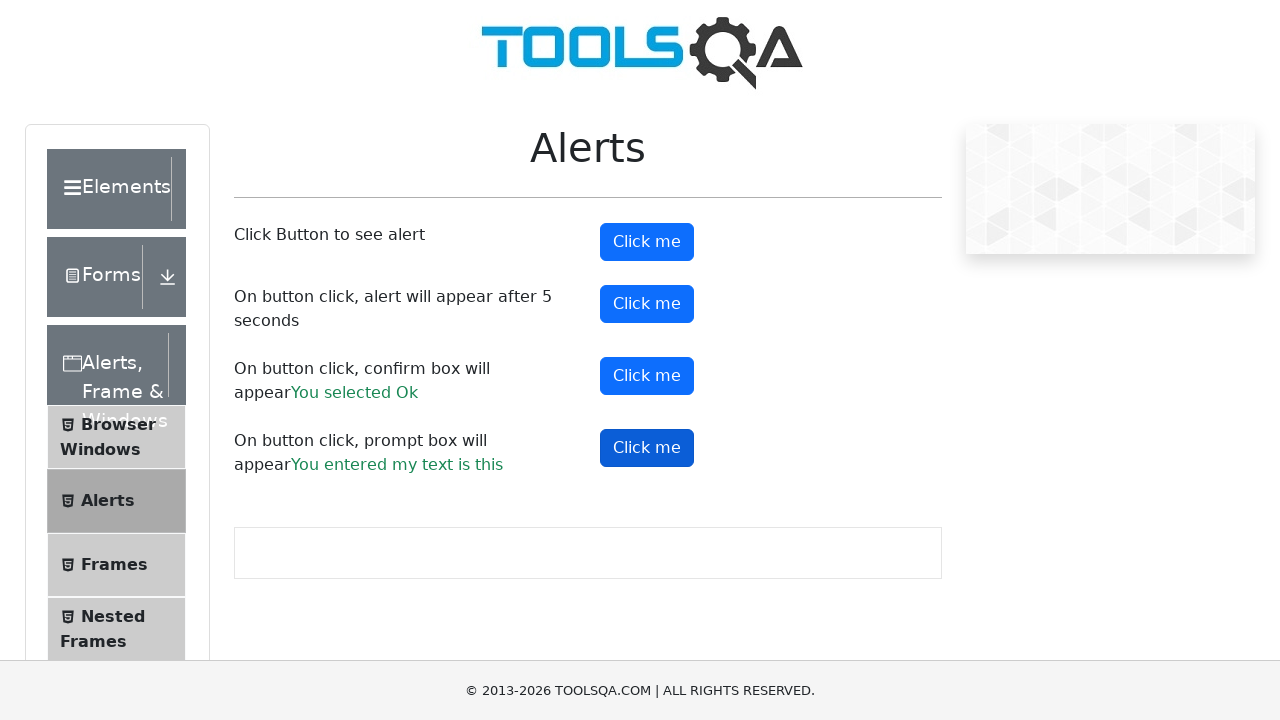

Verified prompt result text is 'You entered my text is this'
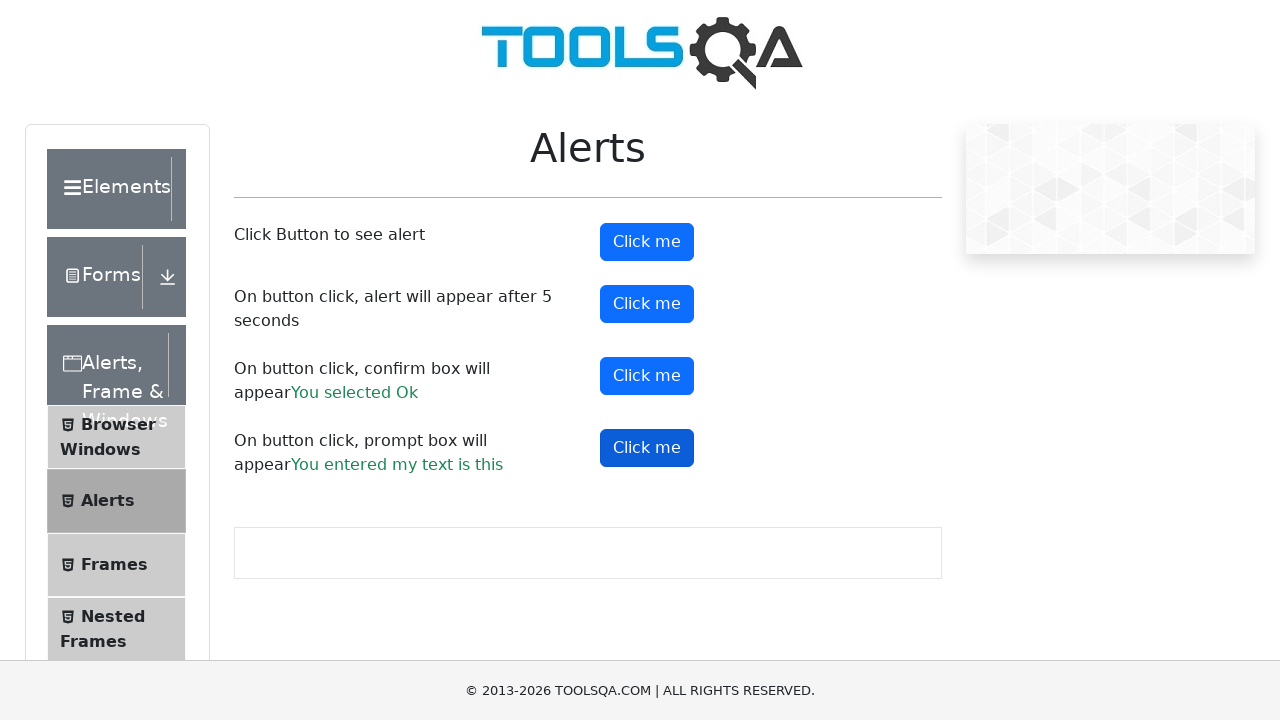

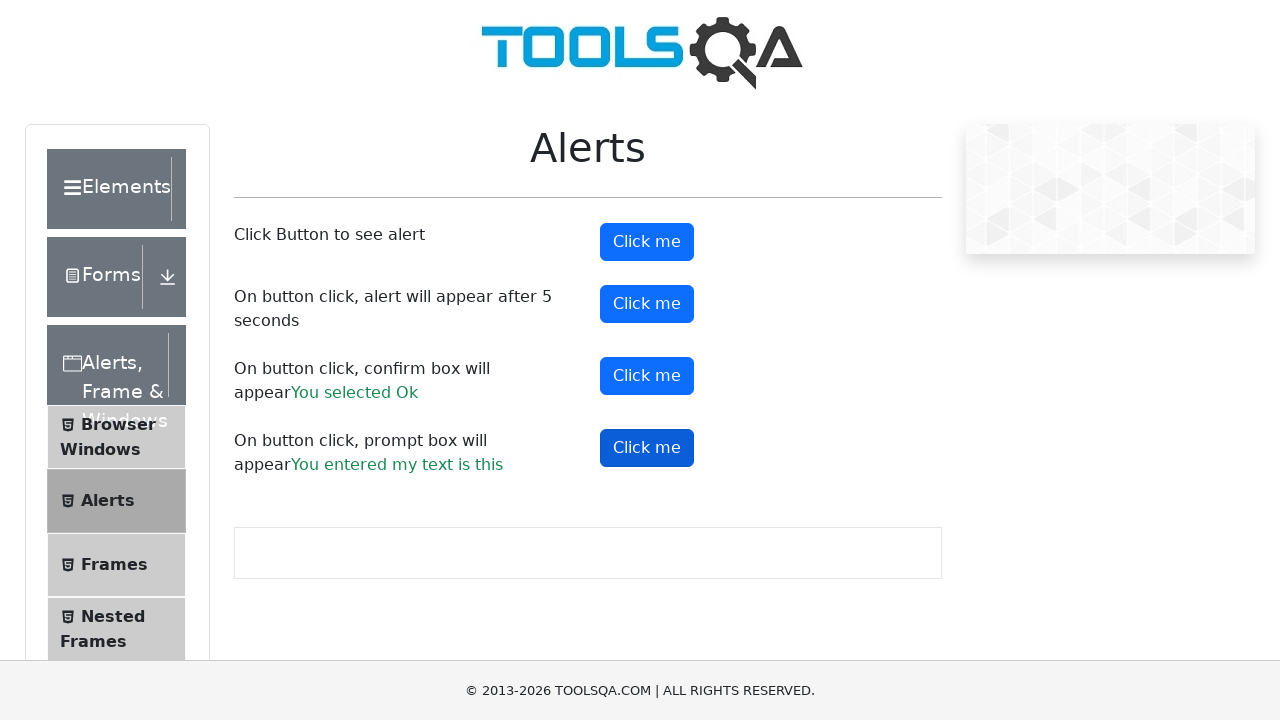